Verifies that the current URL matches the expected BestBuy homepage URL

Starting URL: https://www.bestbuy.com/

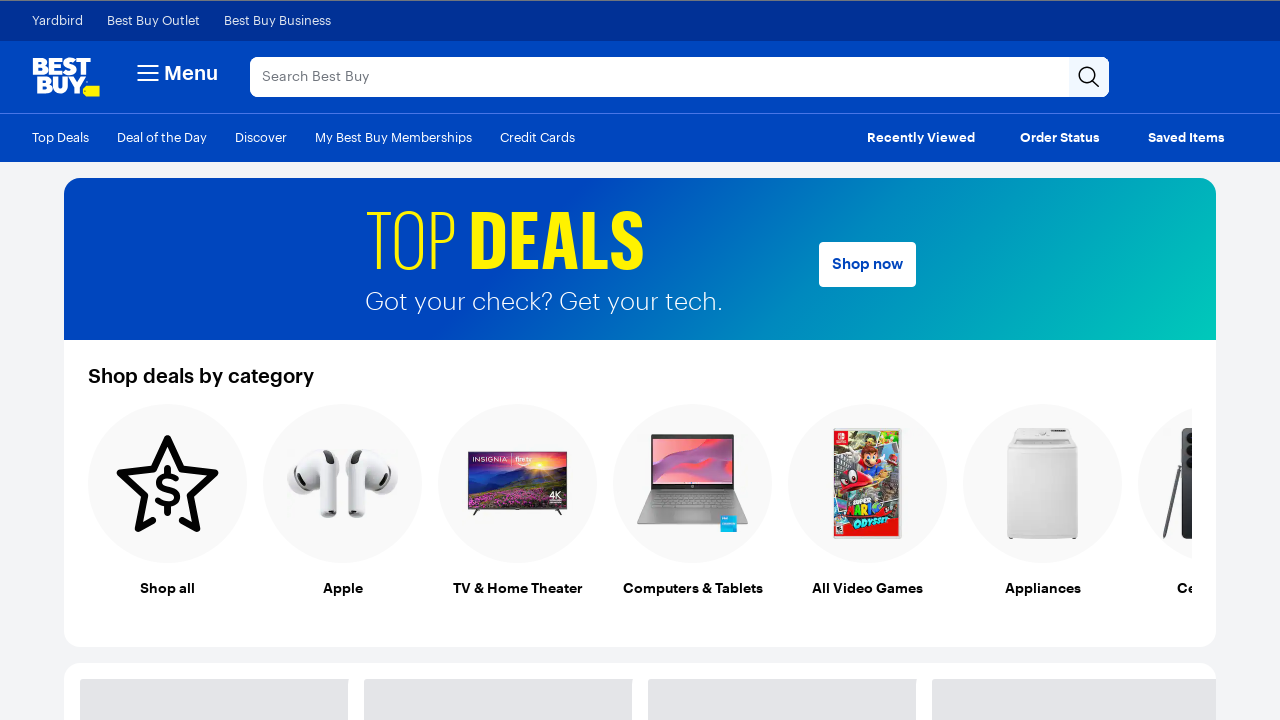

Navigated to BestBuy homepage
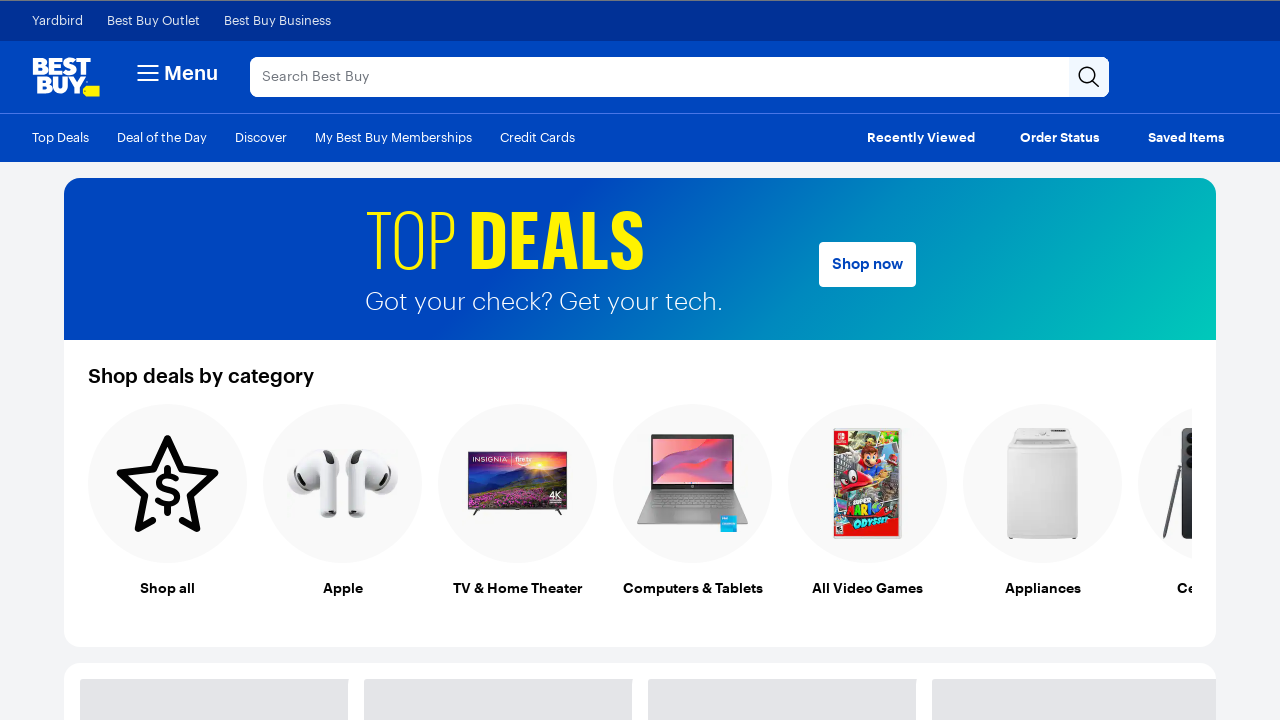

Verified current URL matches expected BestBuy homepage URL
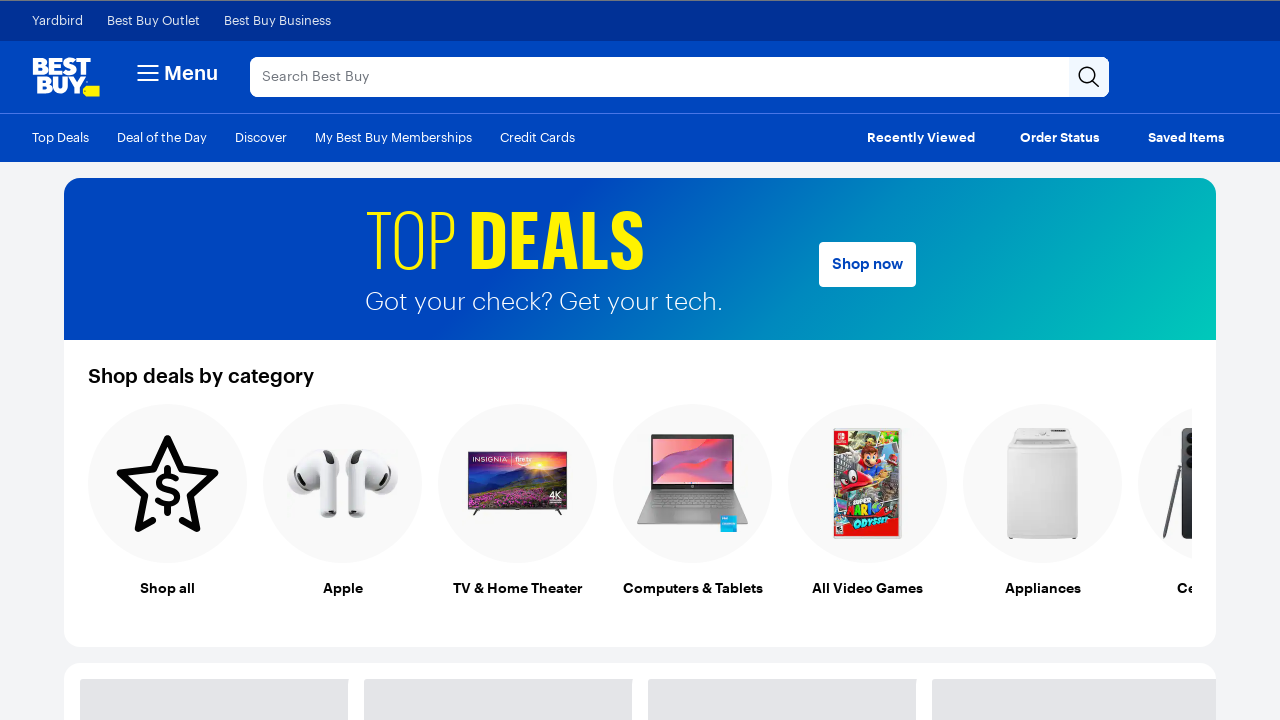

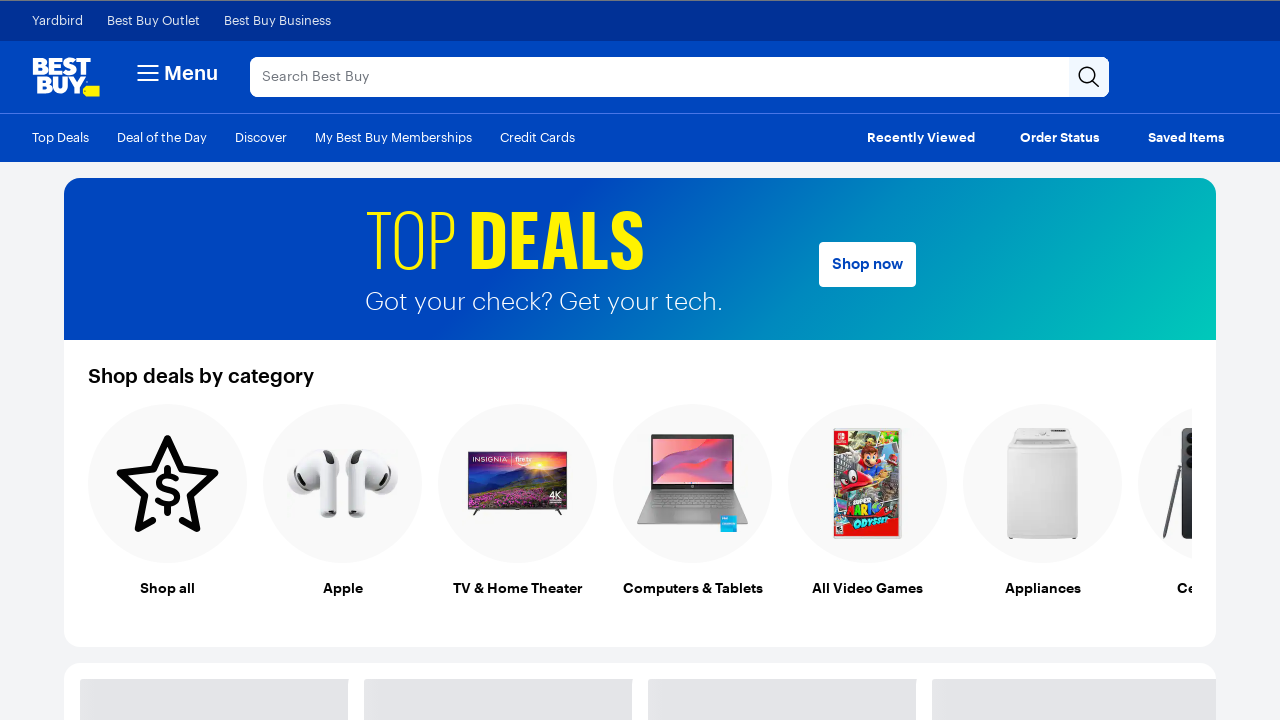